Navigates to ChromeDriver homepage and verifies the page title contains "ChromeDriver"

Starting URL: https://chromedriver.chromium.org/home

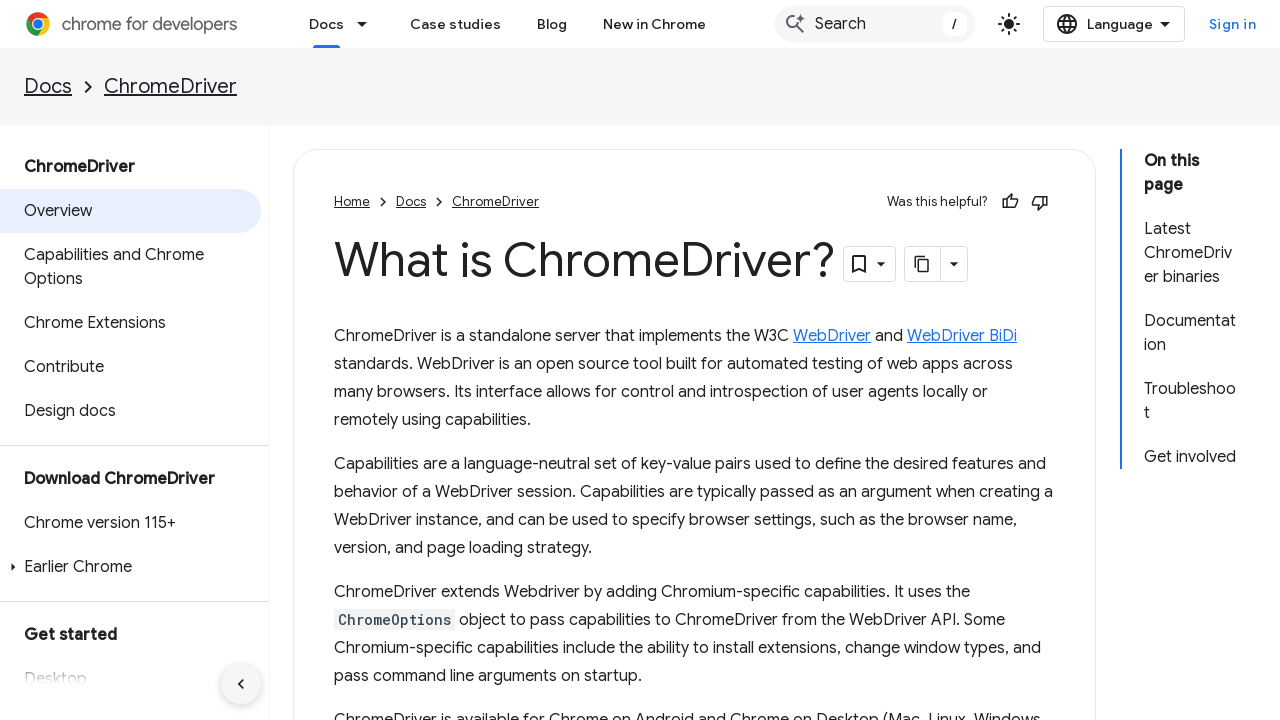

Navigated to ChromeDriver homepage
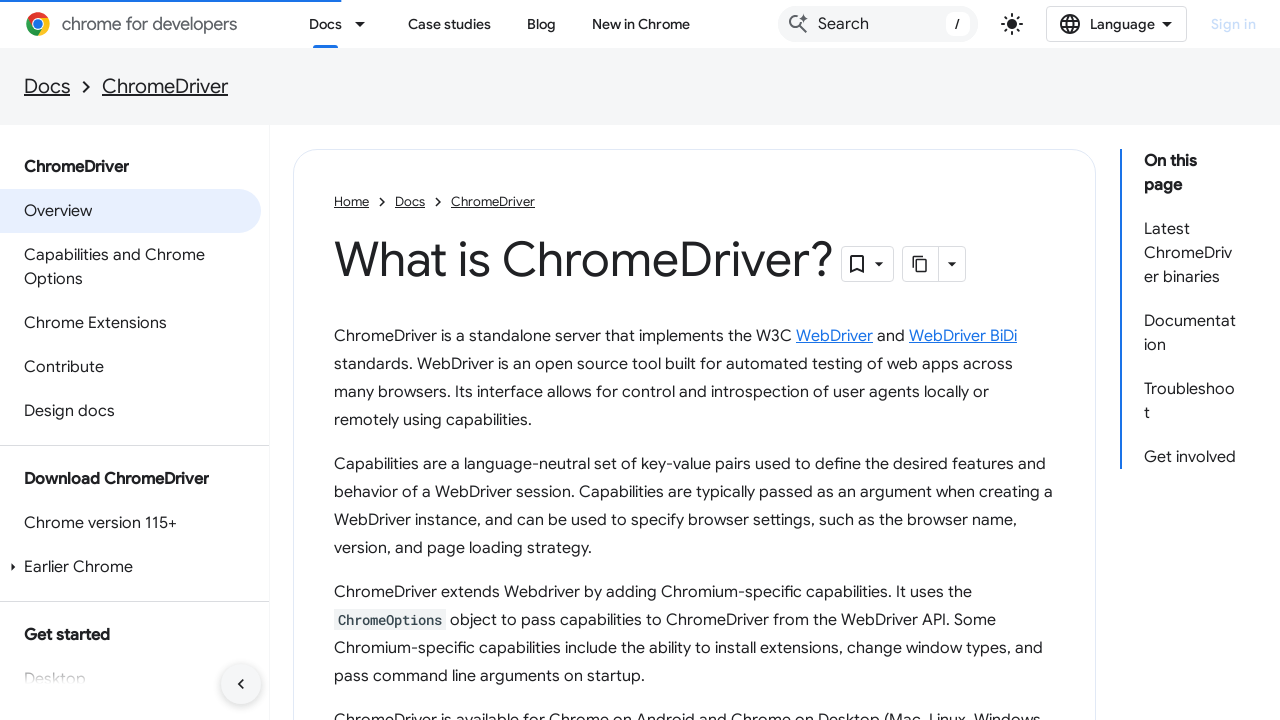

Verified page title contains 'ChromeDriver'
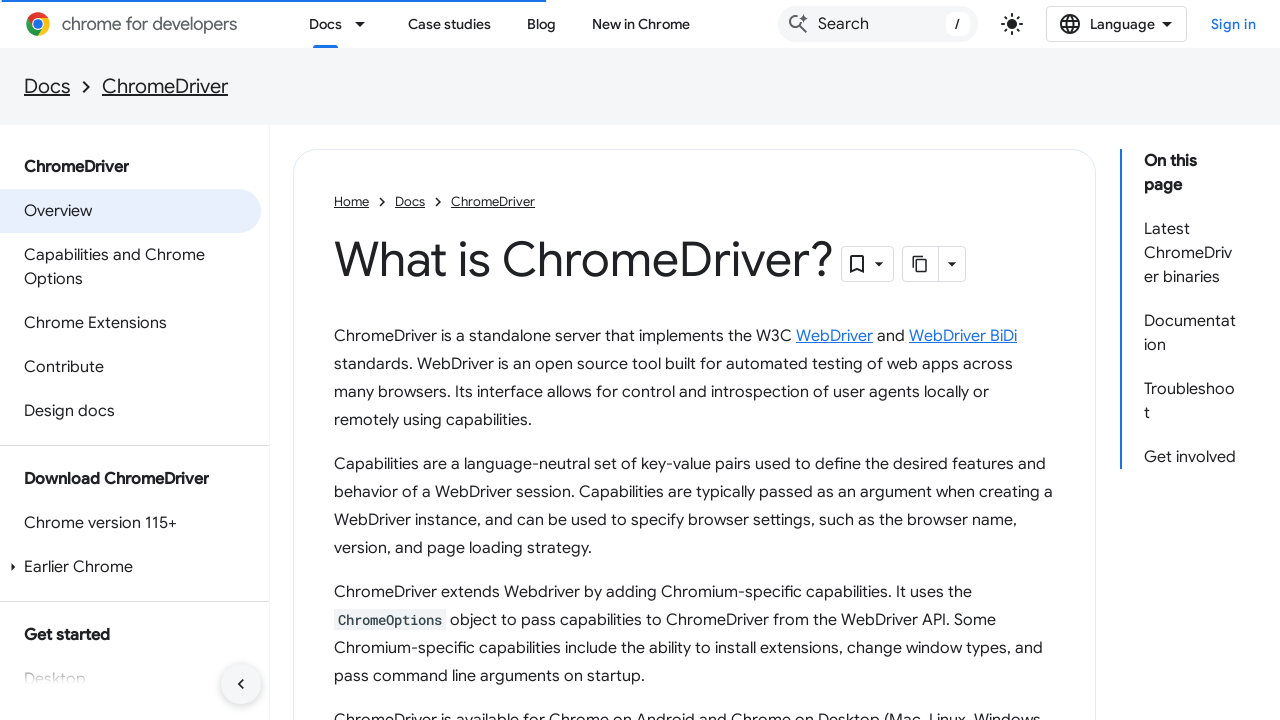

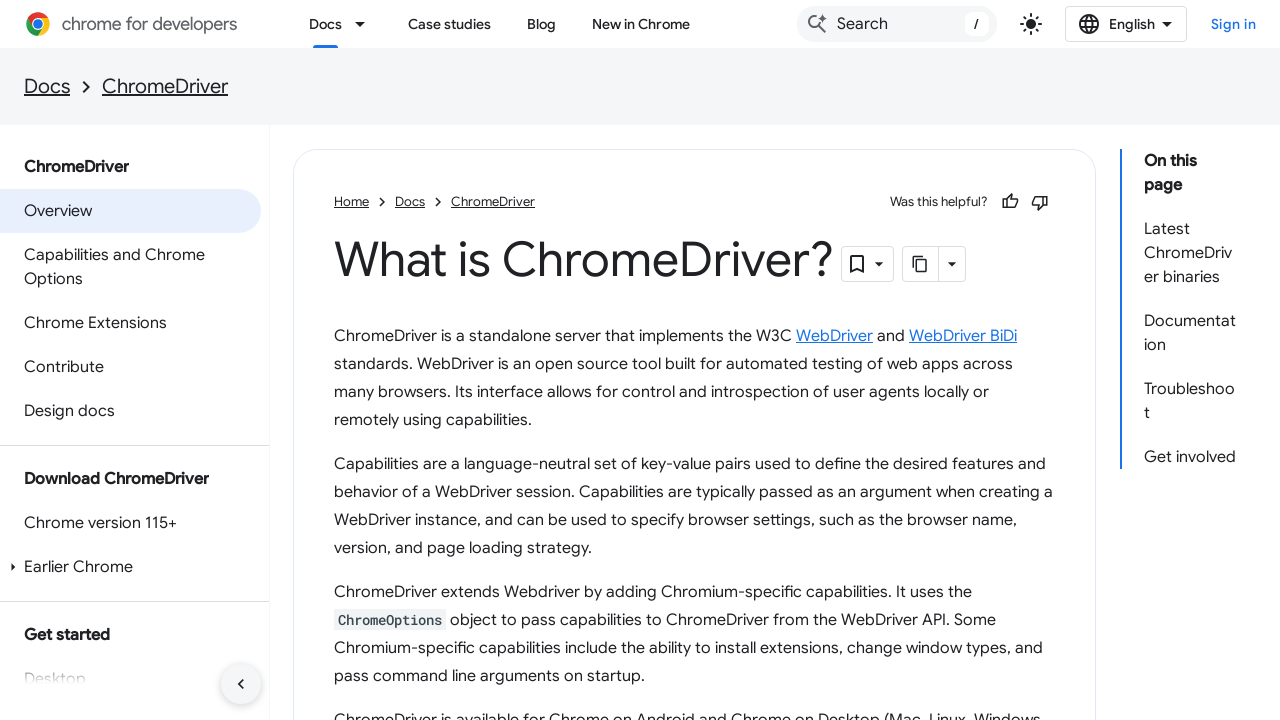